Tests A/B Testing page navigation by clicking on the A/B Testing link and verifying the page header is displayed

Starting URL: https://the-internet.herokuapp.com/?ref=hackernoon.com

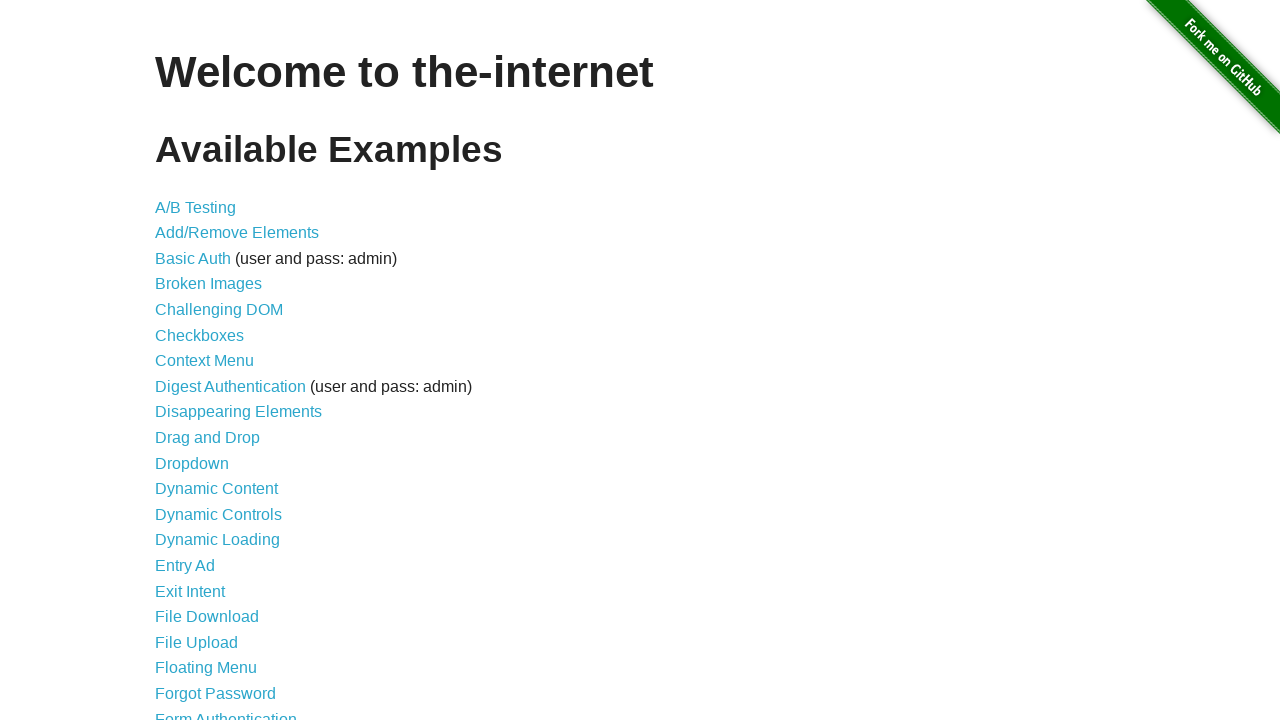

A/B Testing link is displayed on the page
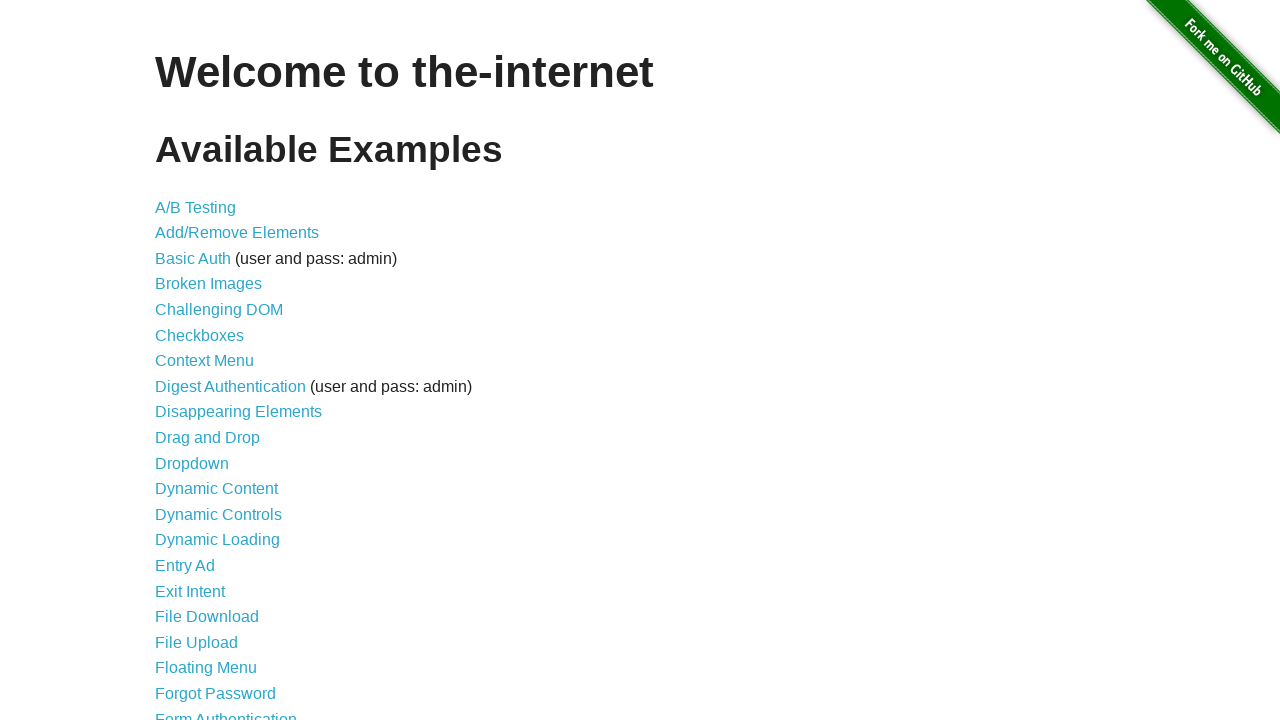

Clicked on the A/B Testing link at (196, 207) on text=A/B Testing
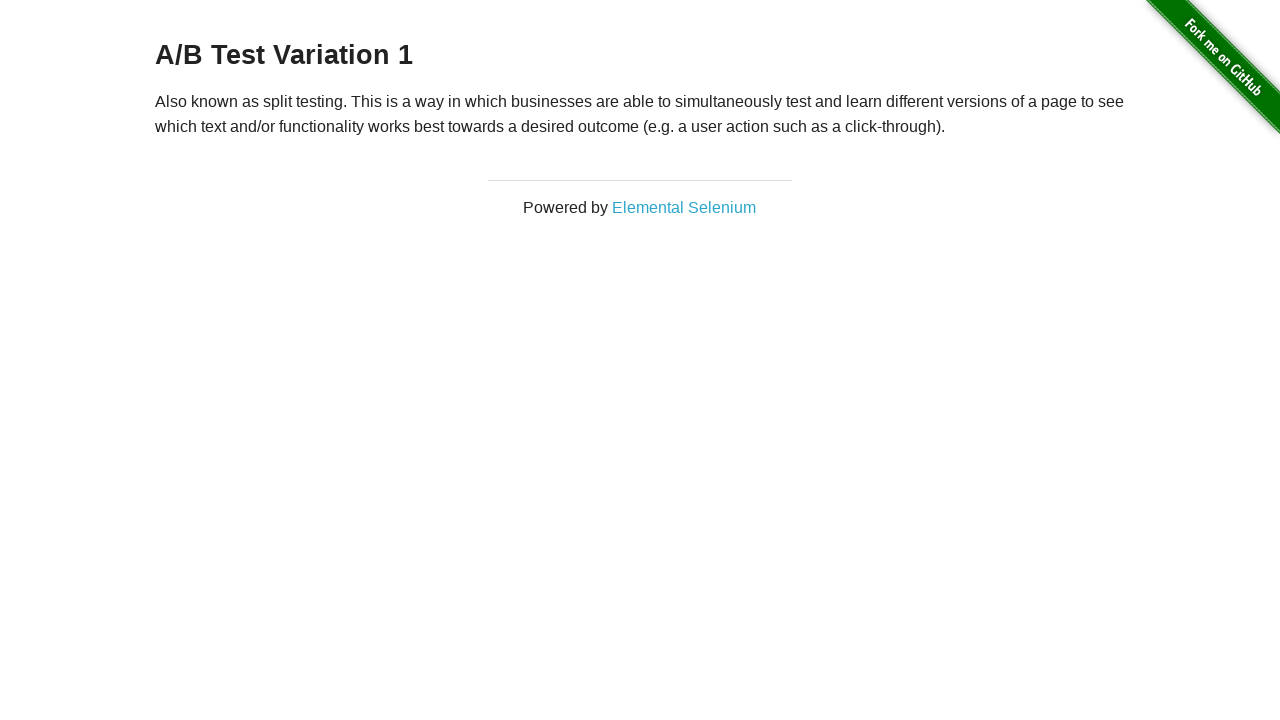

A/B Testing page header (h3) is displayed
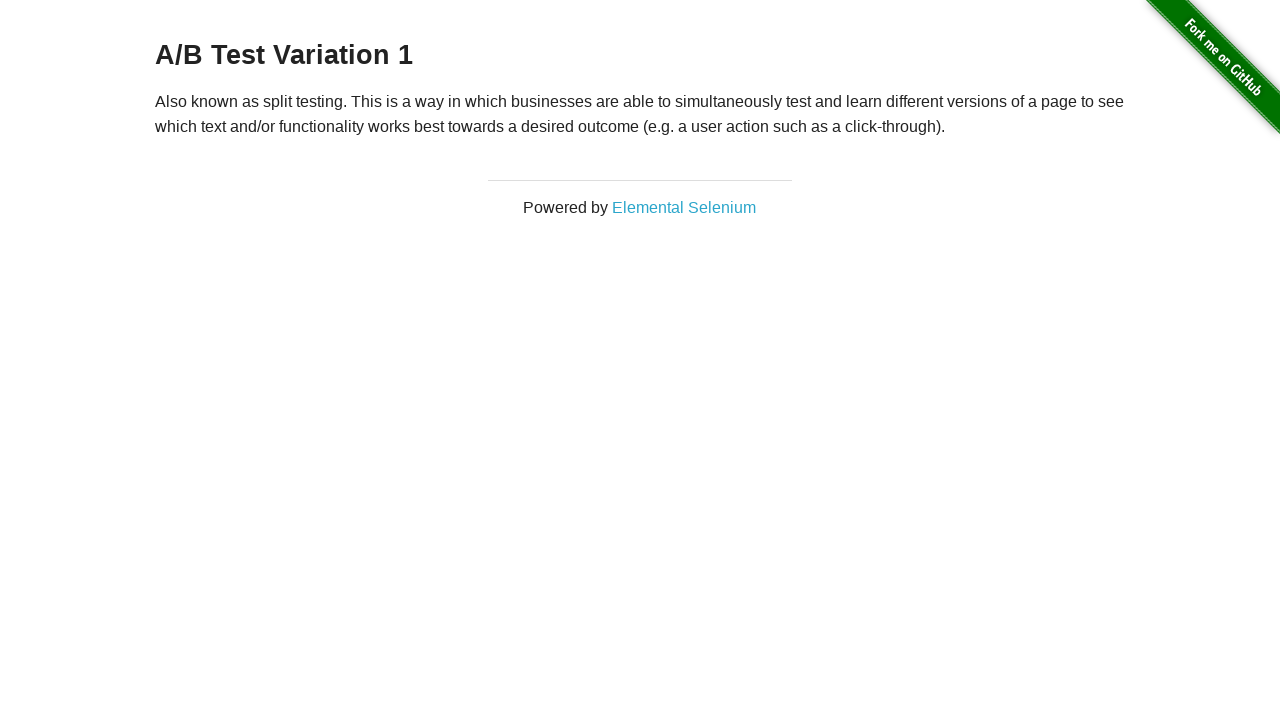

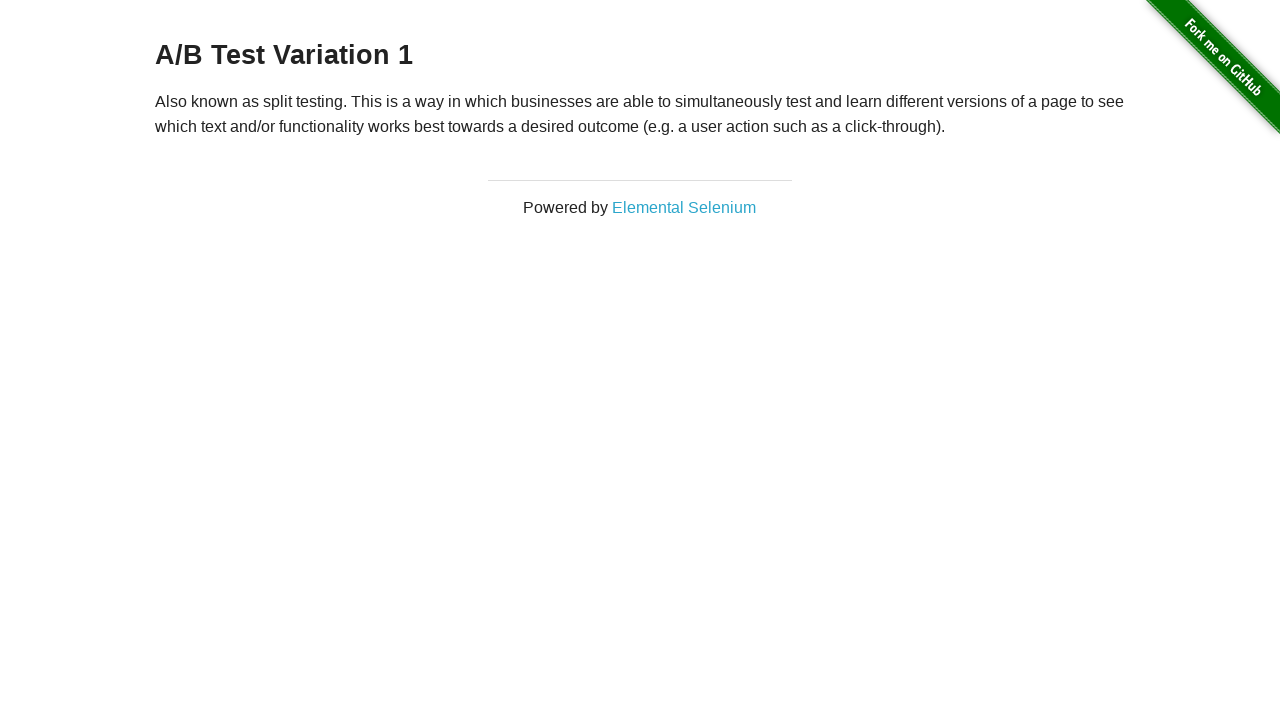